Tests JavaScript alert handling by clicking a button that triggers an alert and accepting it, then verifying the result message is displayed

Starting URL: https://the-internet.herokuapp.com/javascript_alerts

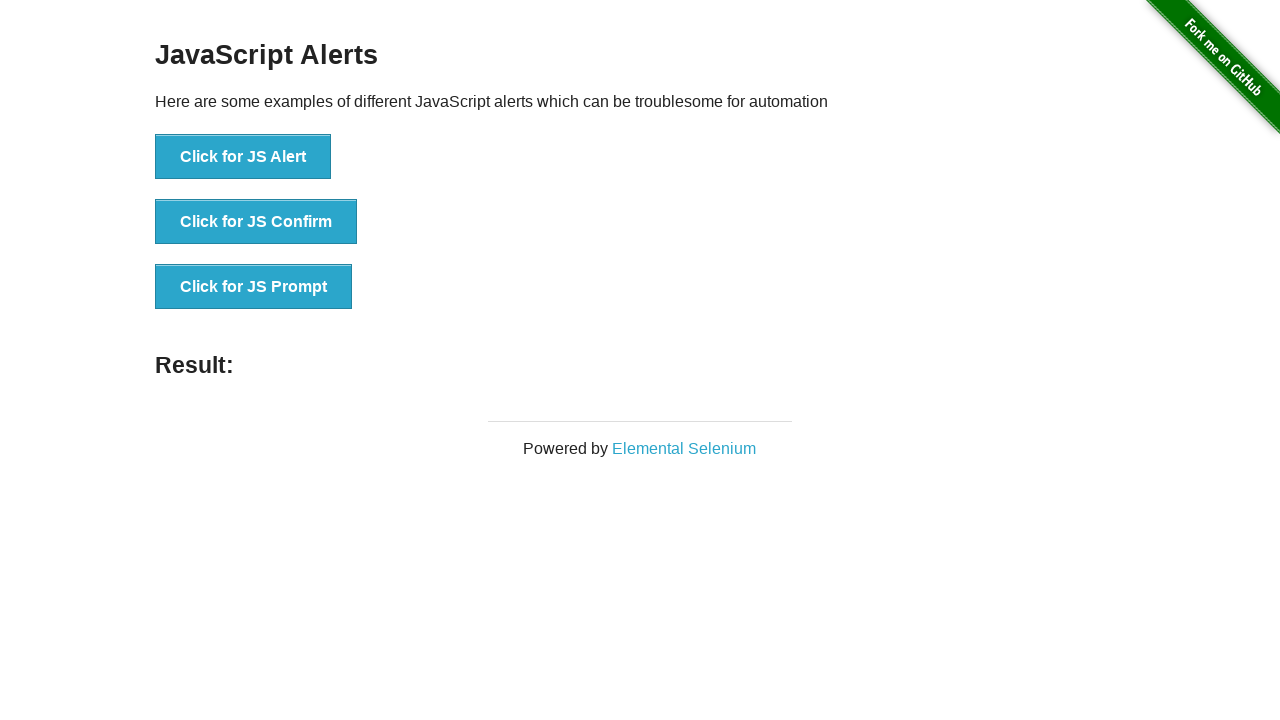

Clicked button to trigger JavaScript alert at (243, 157) on xpath=//button[@onclick='jsAlert()']
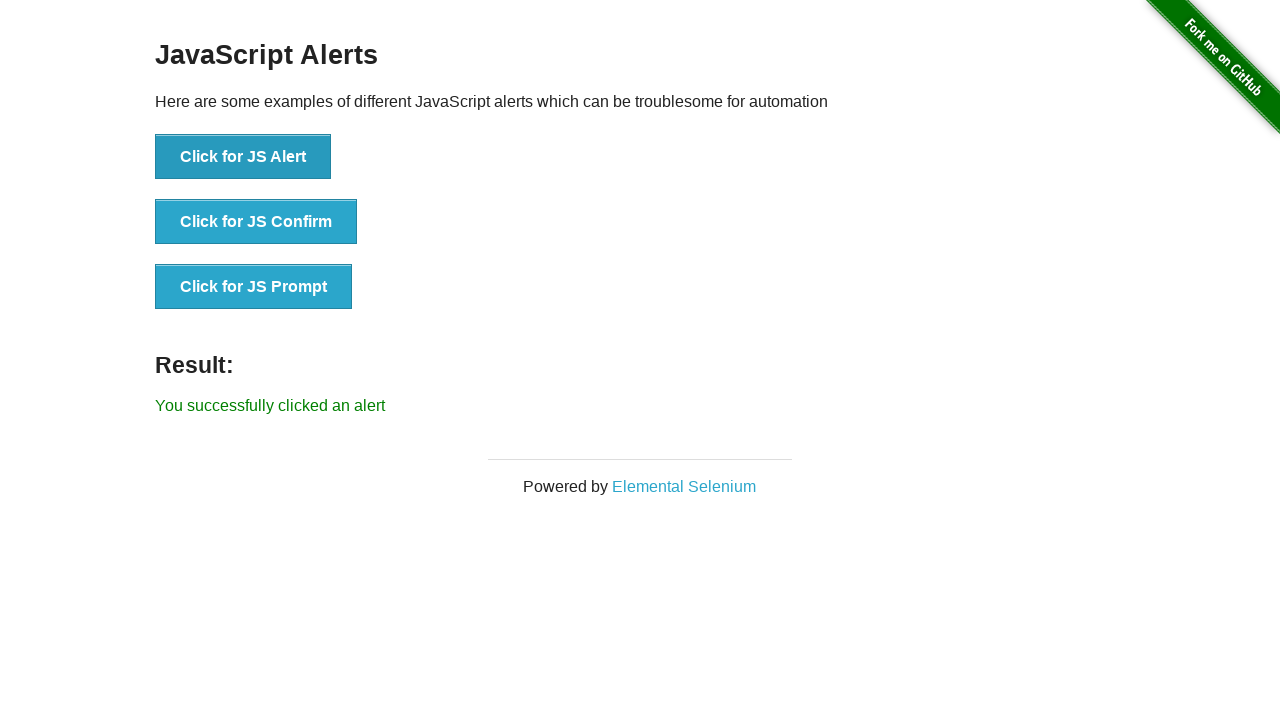

Set up dialog handler to accept alerts
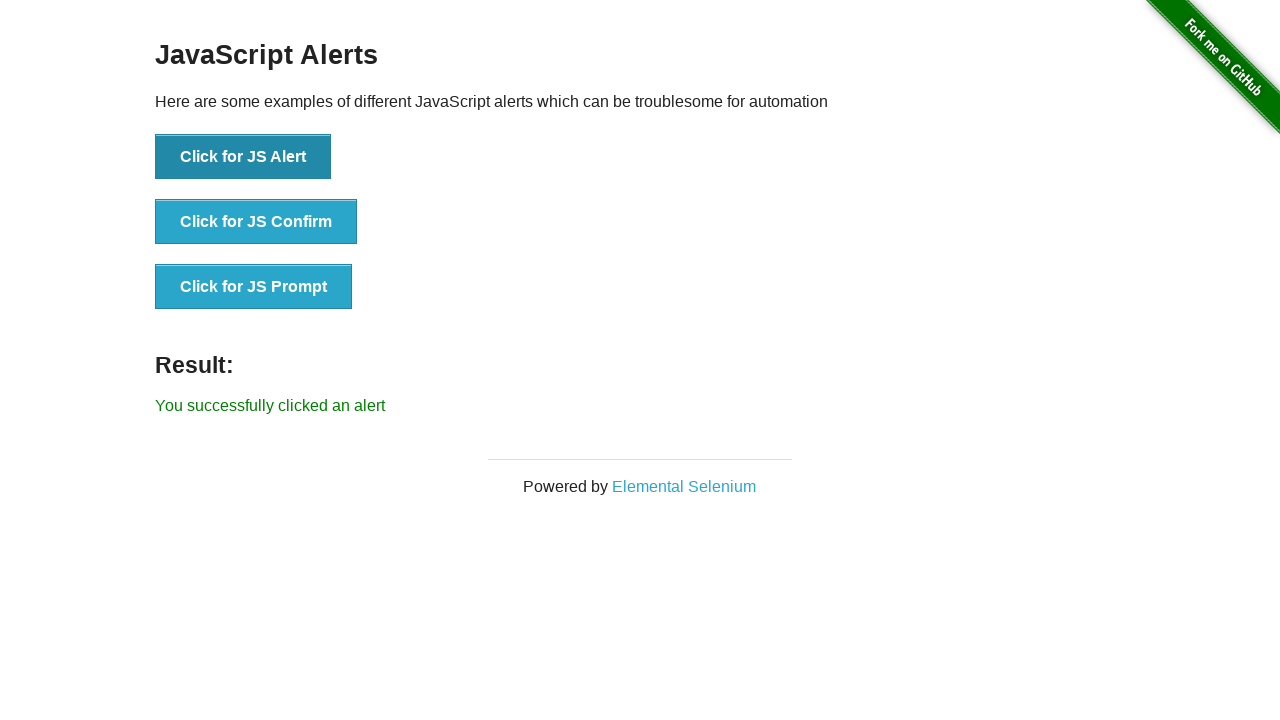

Verified result message is displayed after accepting alert
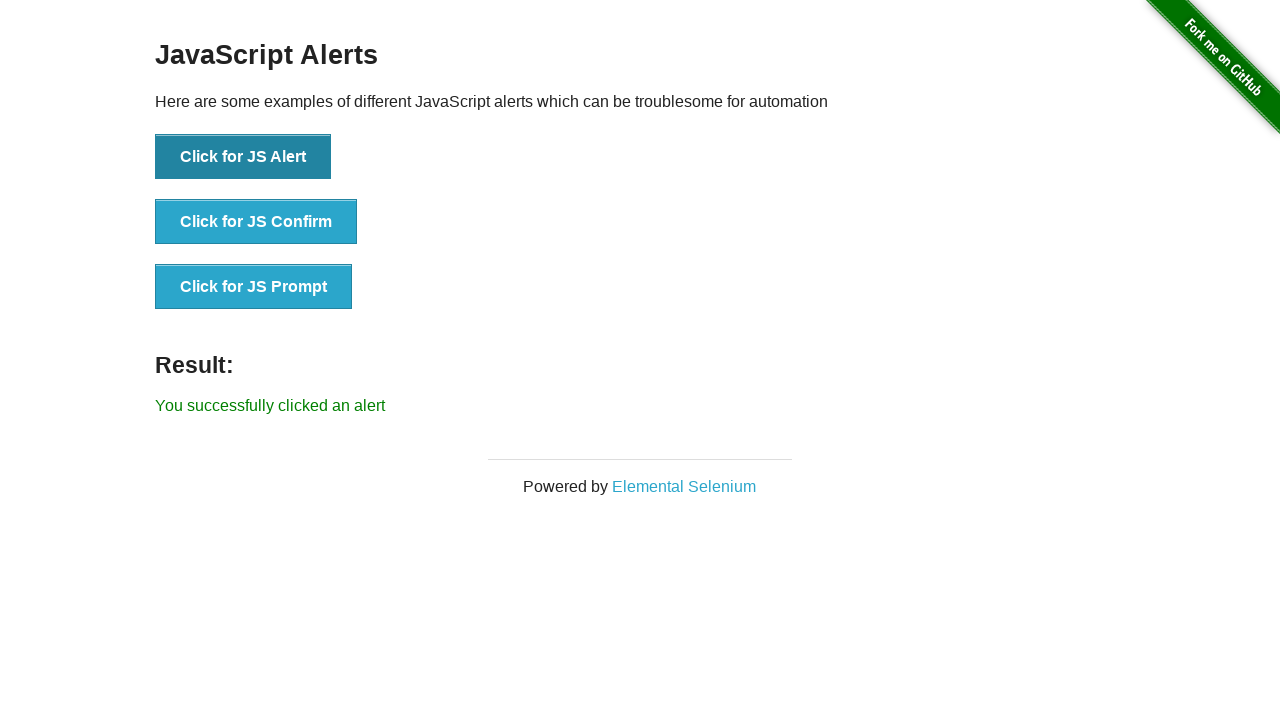

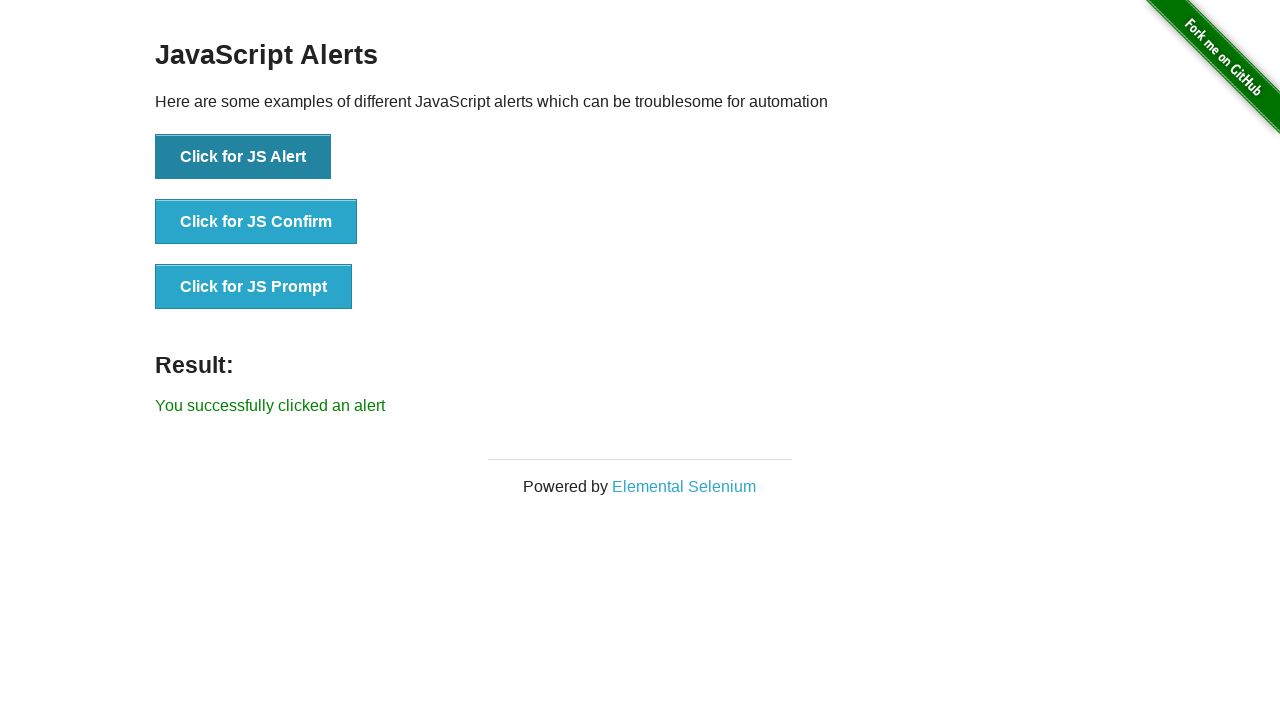